Tests input field functionality by entering a number, clearing the field, and entering a different number

Starting URL: http://the-internet.herokuapp.com/inputs

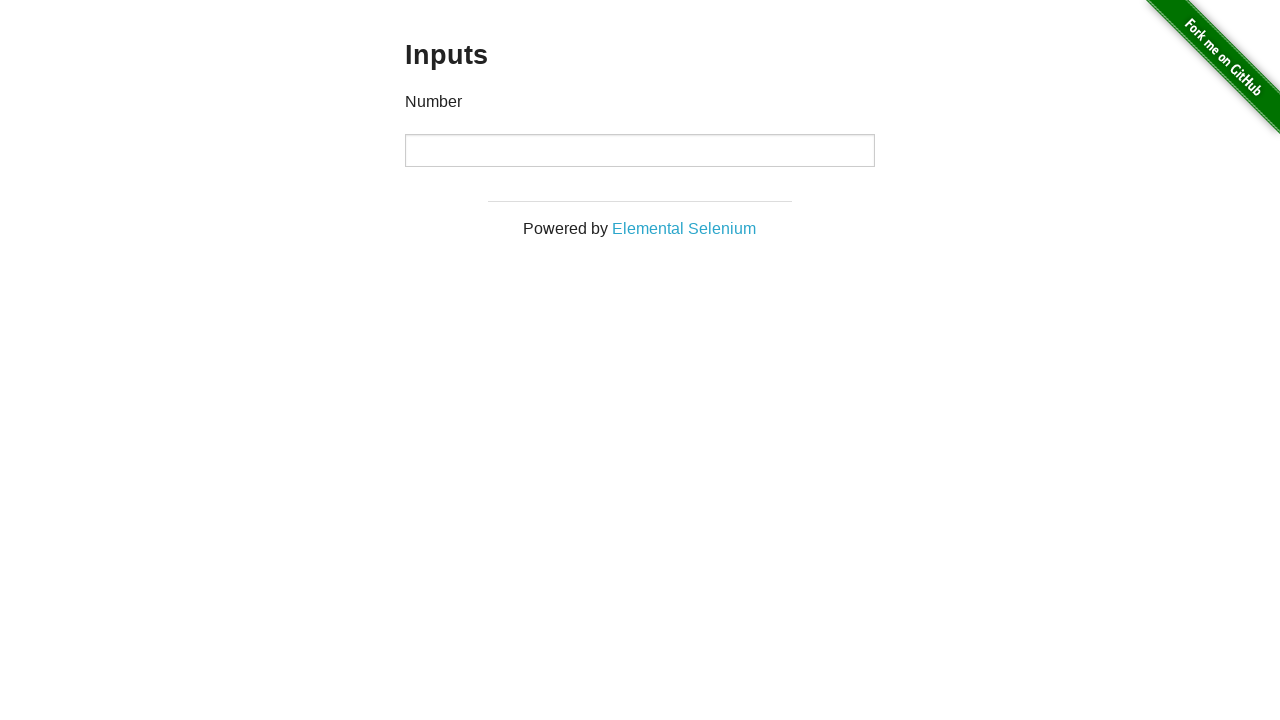

Entered '1000' in the input field on input
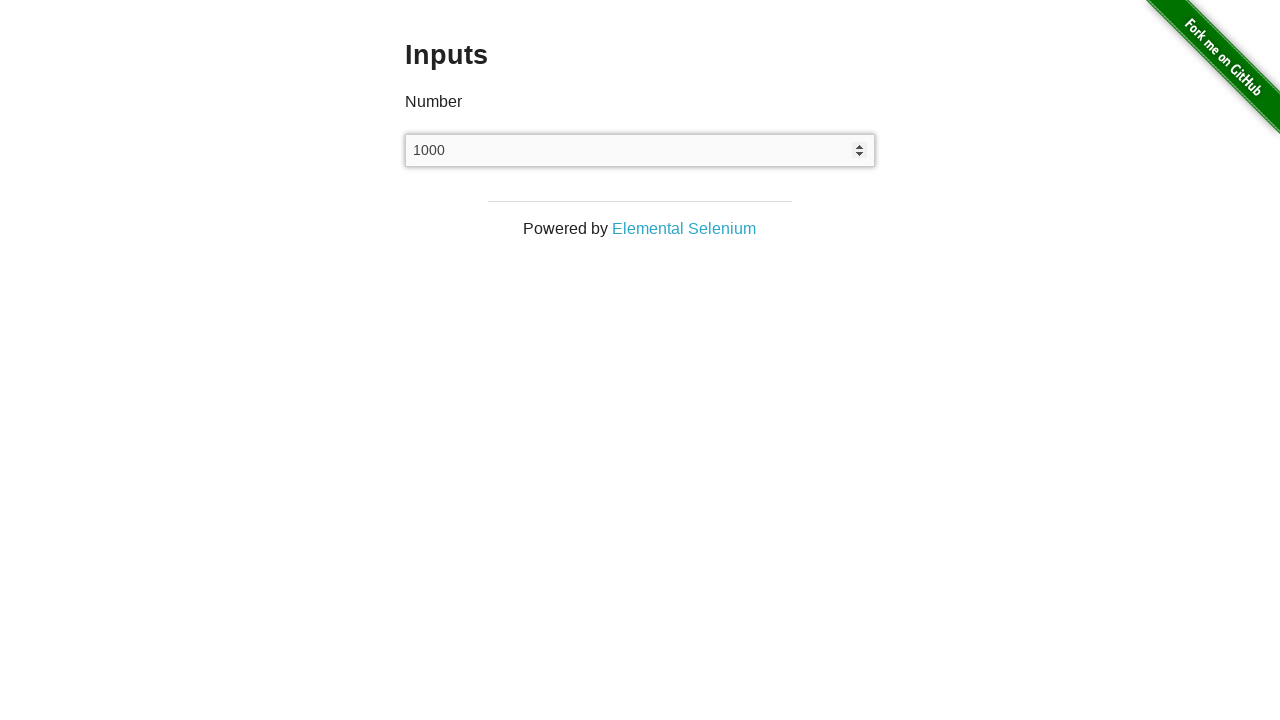

Cleared the input field on input
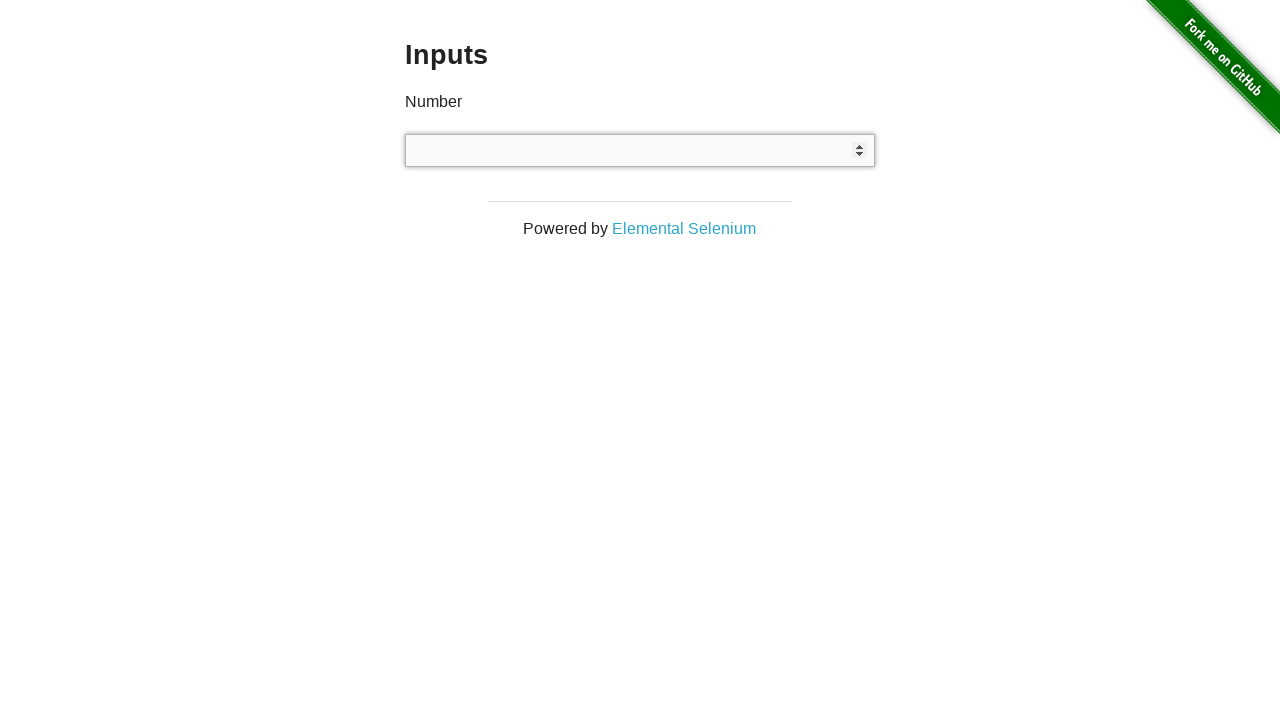

Entered '999' in the input field on input
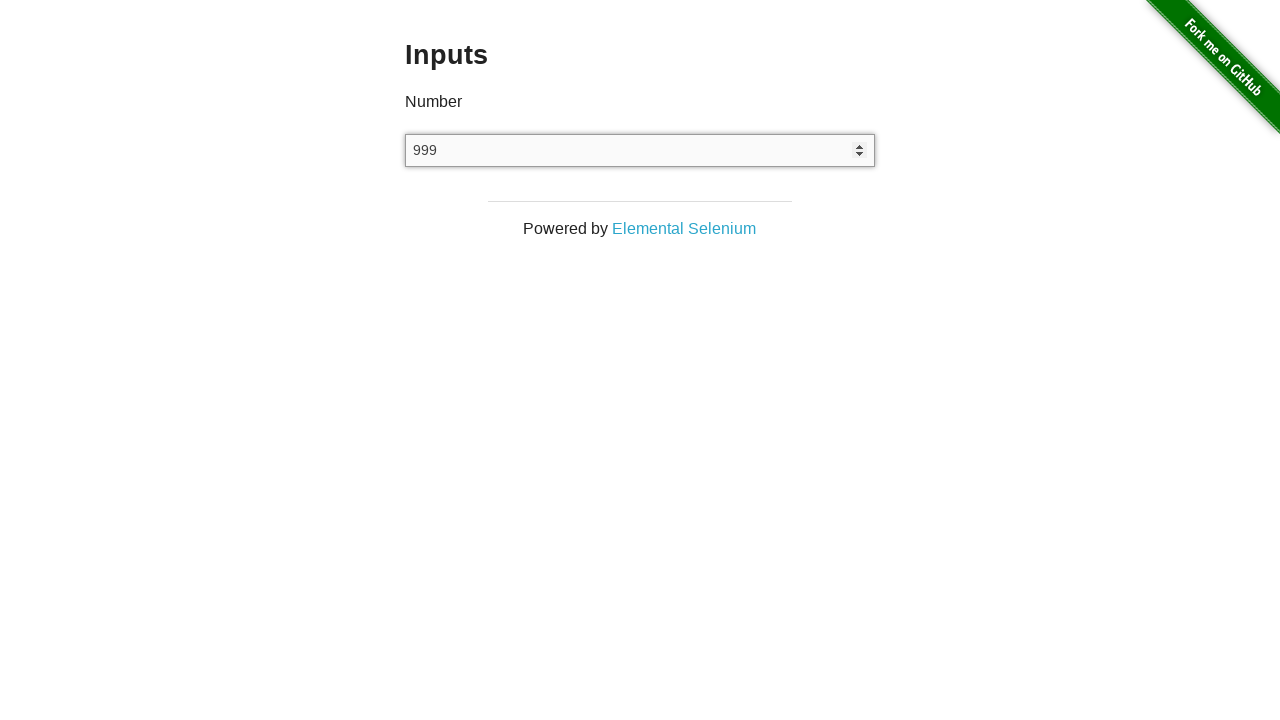

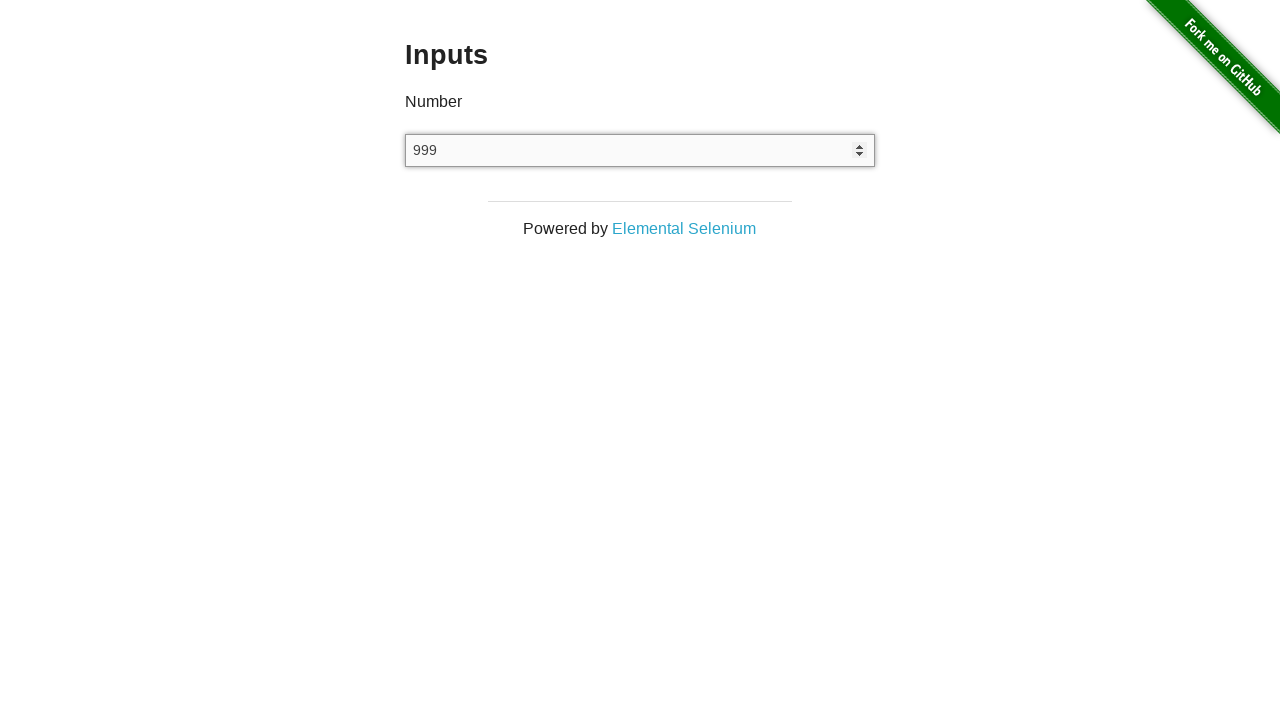